Tests country dropdown selection by selecting India using label parameter

Starting URL: https://letcode.in/dropdowns

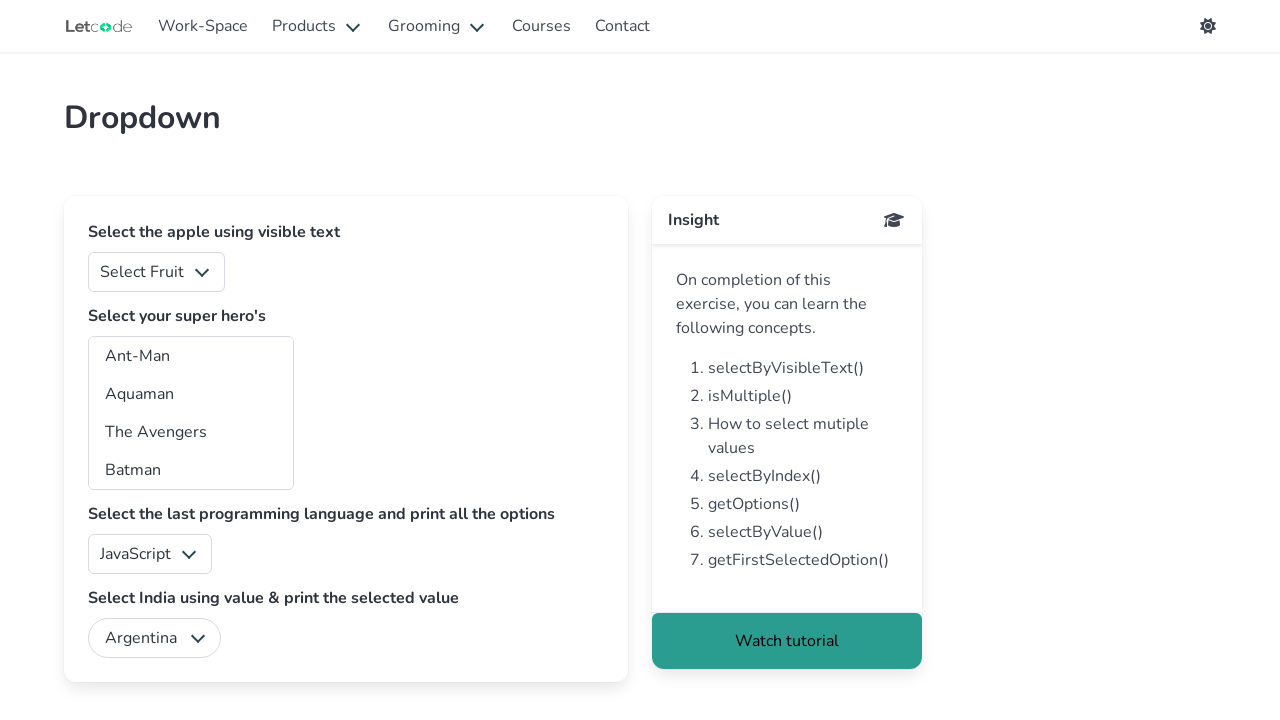

Selected 'India' from country dropdown using label parameter on [id="country"]
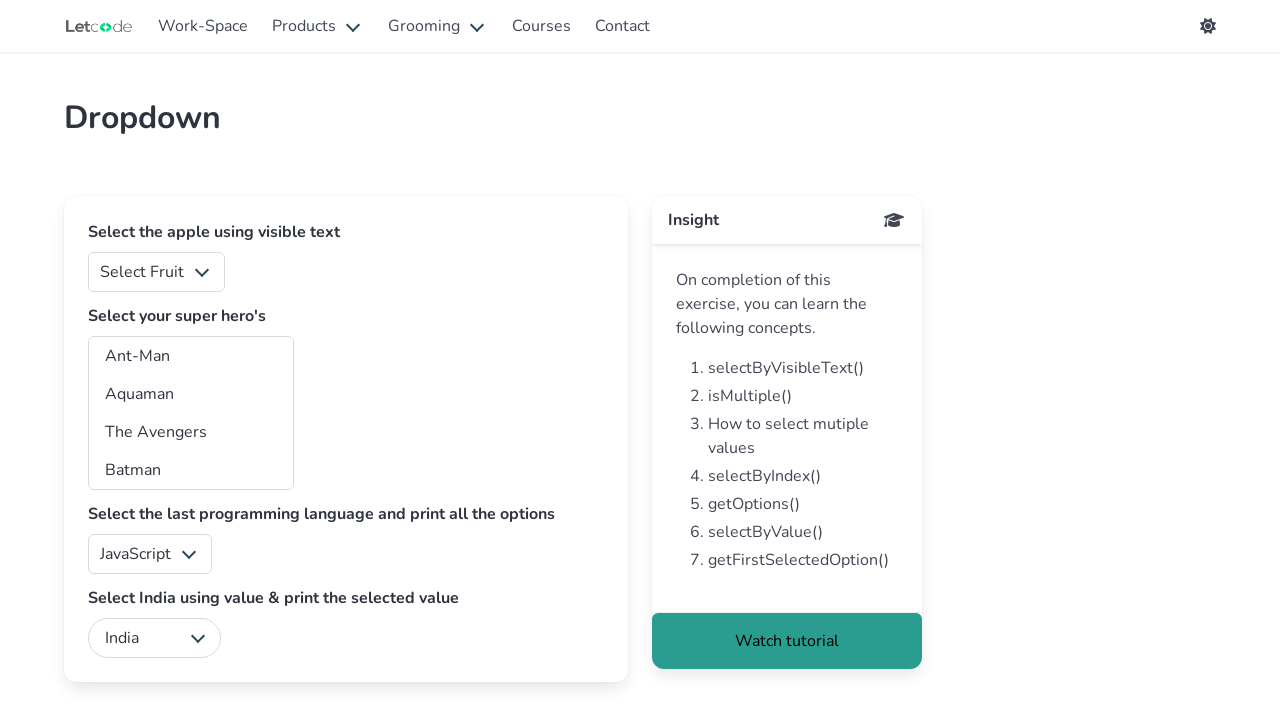

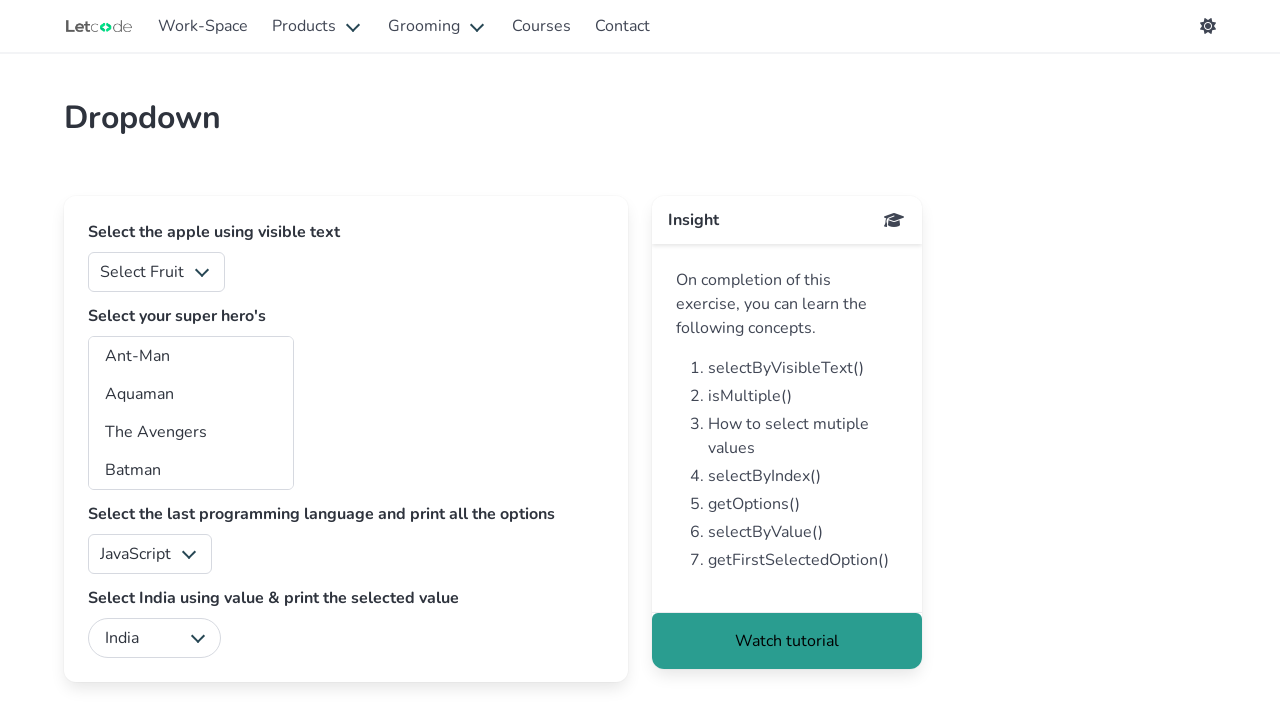